Tests form interaction on a practice page by clicking a radio button for gender selection

Starting URL: https://awesomeqa.com/practice.html

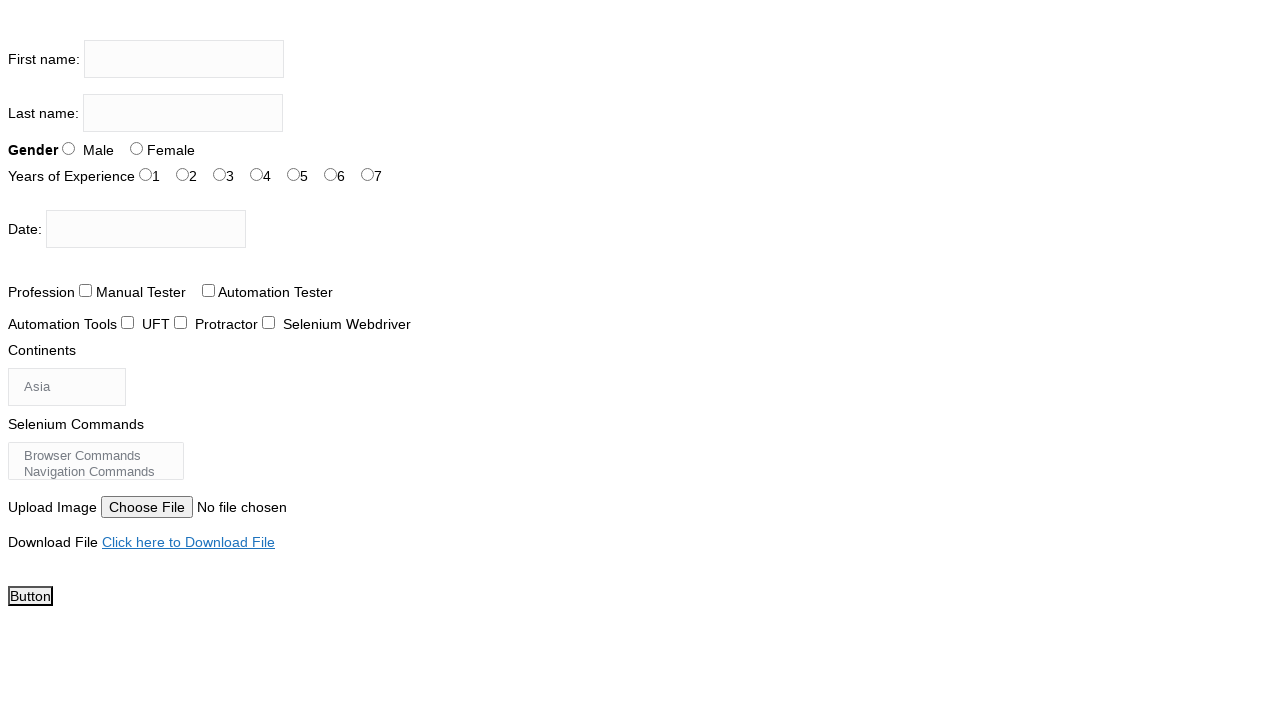

Clicked on Male radio button for gender selection at (68, 148) on #sex-0
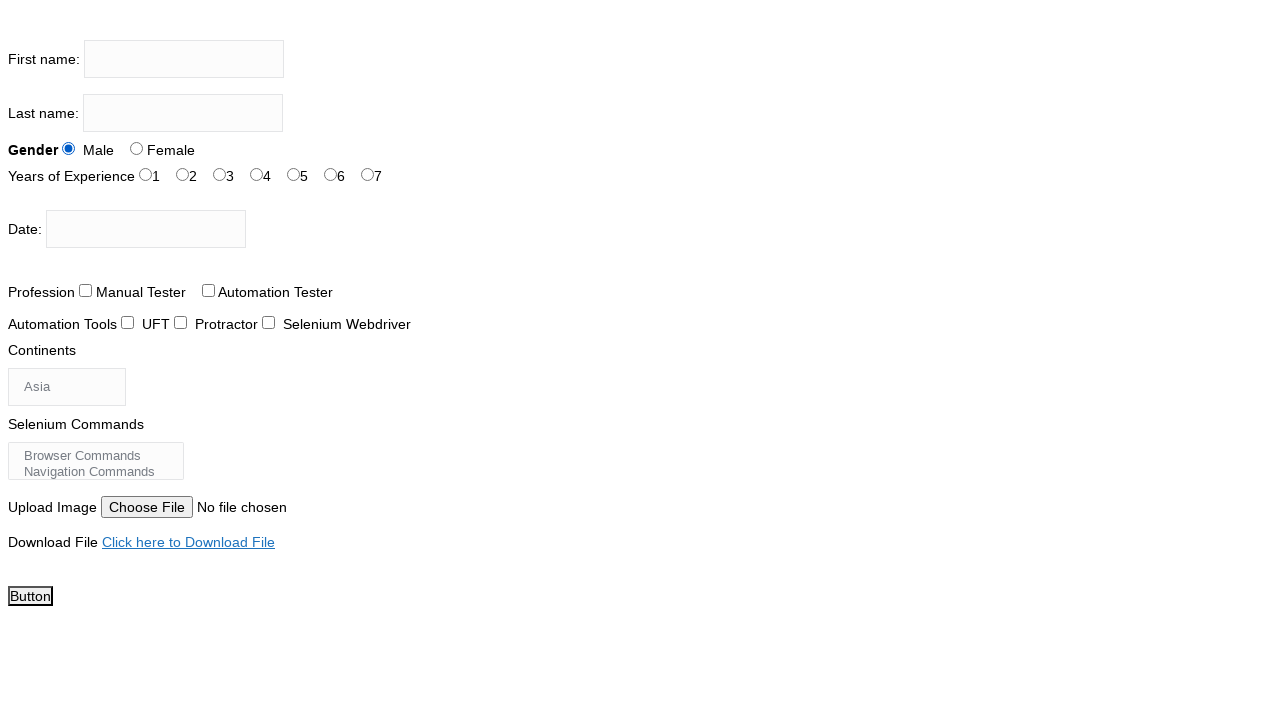

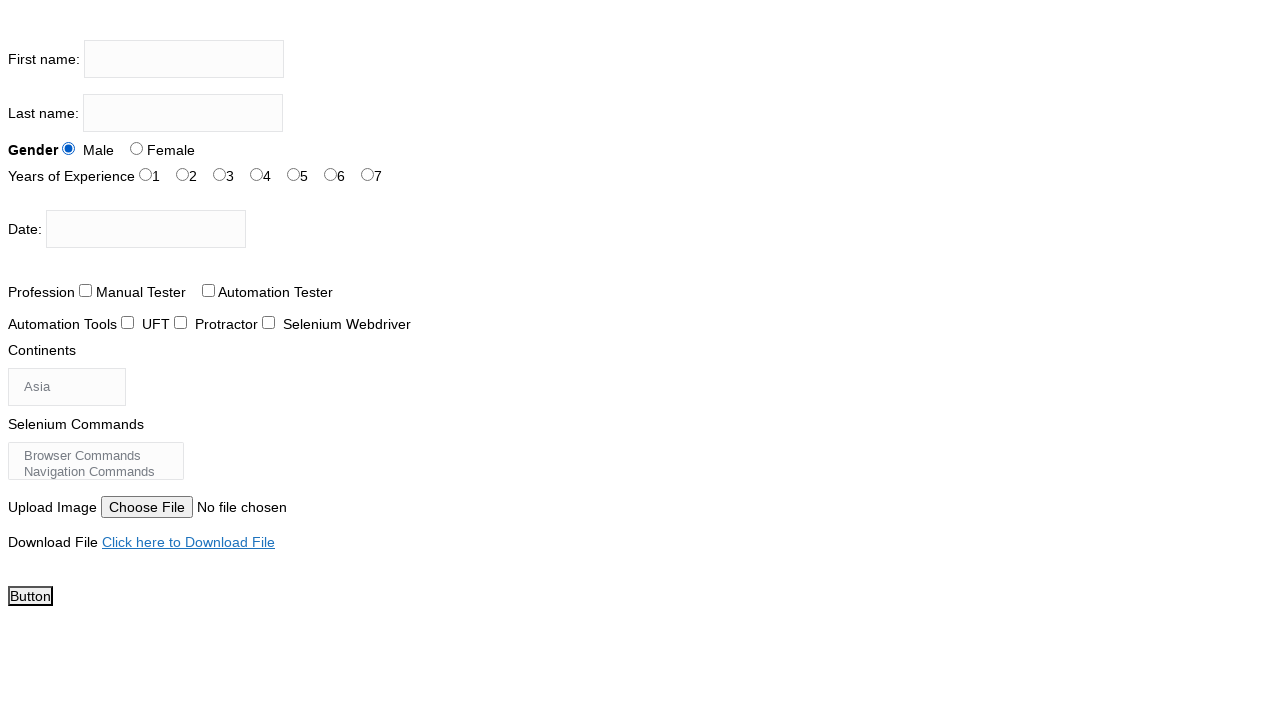